Tests the add/remove elements functionality by clicking Add Element button 10 times, then clicking Delete buttons until they disappear

Starting URL: https://the-internet.herokuapp.com/add_remove_elements/

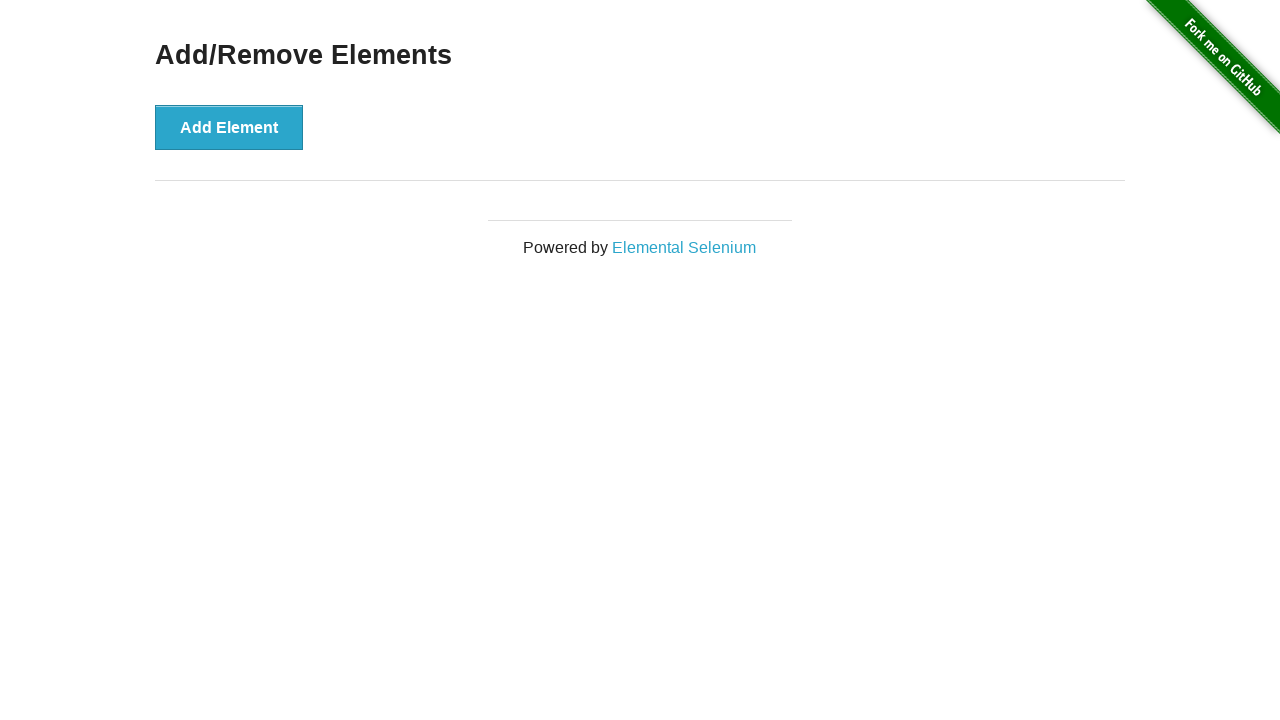

Clicked Add Element button for the first time at (229, 127) on button[onclick='addElement()']
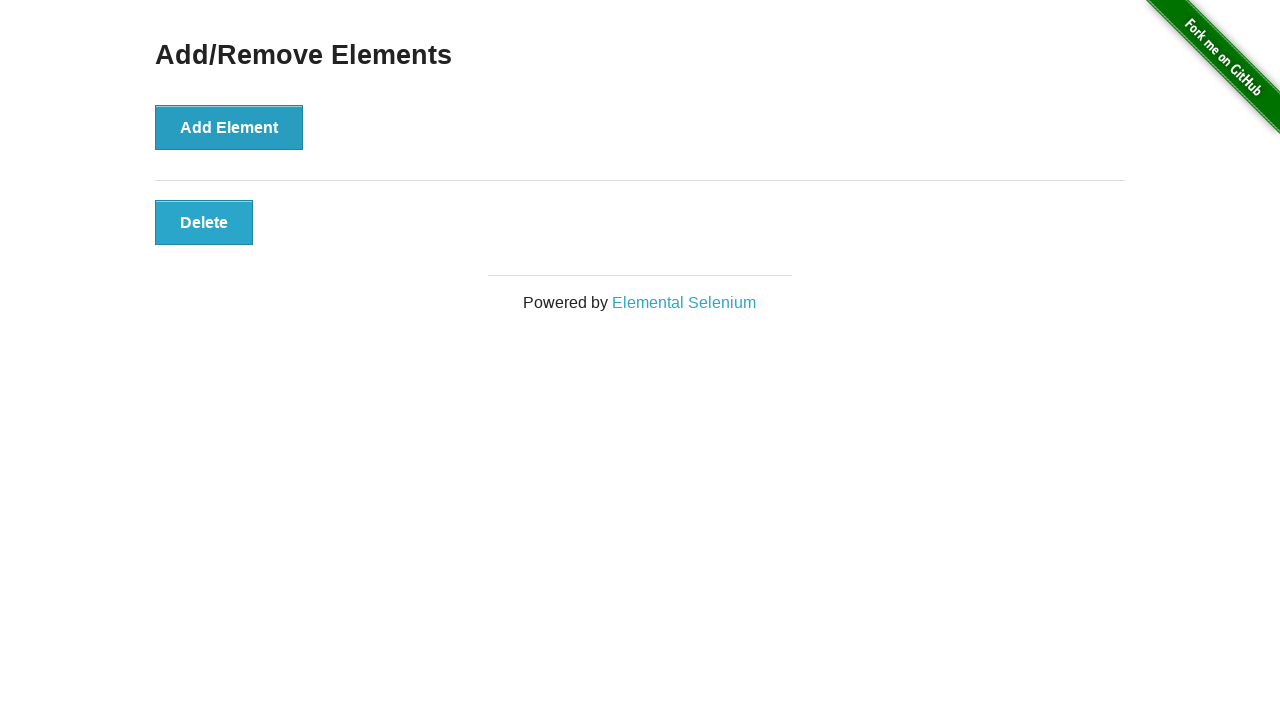

Clicked Add Element button (iteration 1 of 10) at (229, 127) on button[onclick='addElement()']
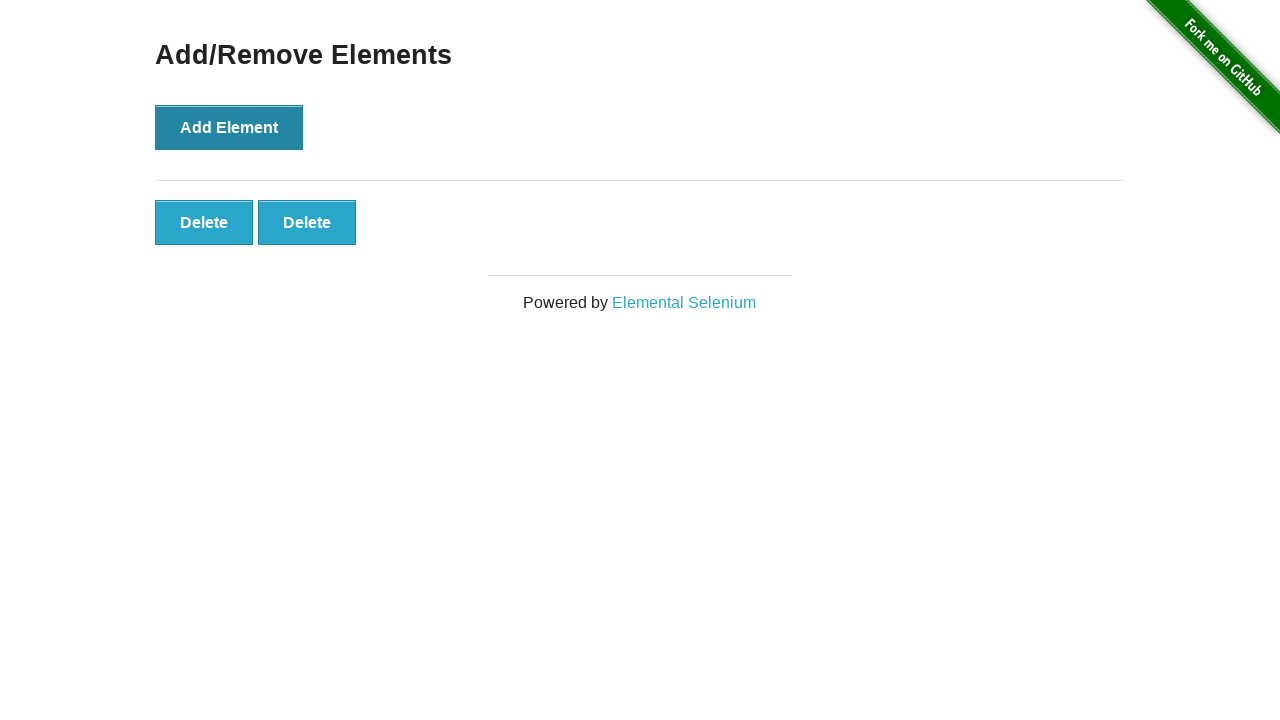

Clicked Add Element button (iteration 2 of 10) at (229, 127) on button[onclick='addElement()']
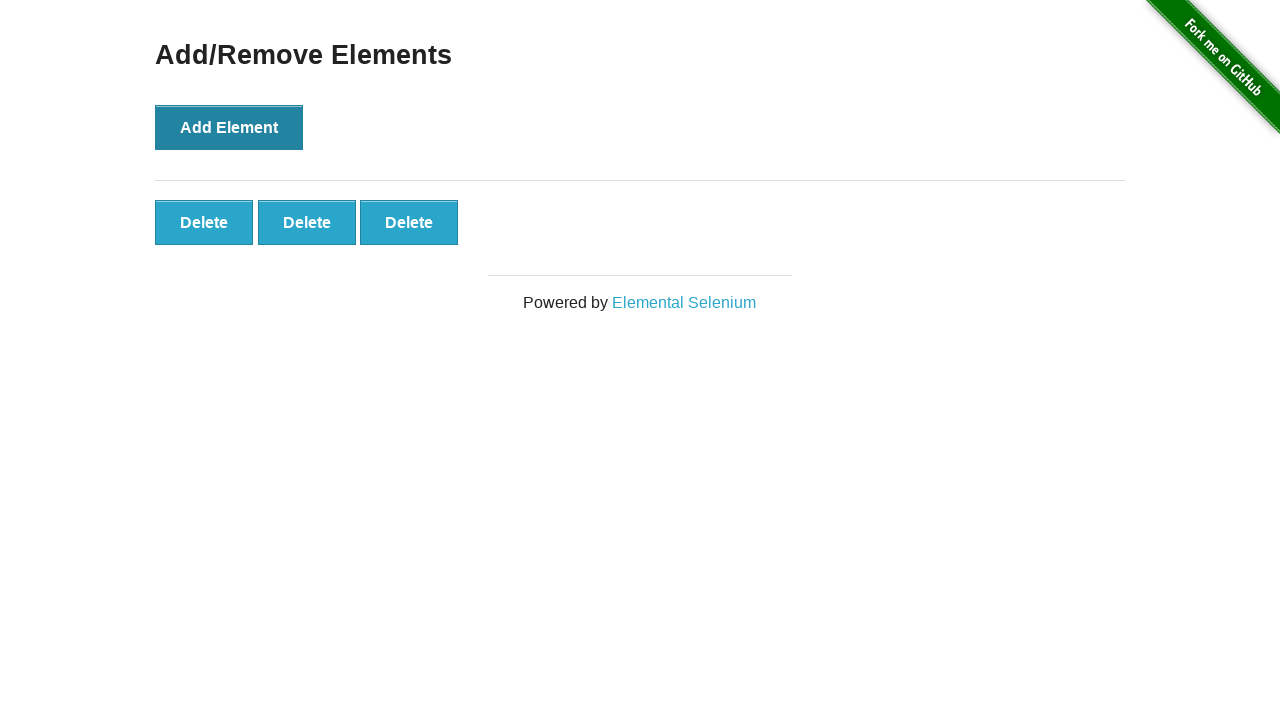

Clicked Add Element button (iteration 3 of 10) at (229, 127) on button[onclick='addElement()']
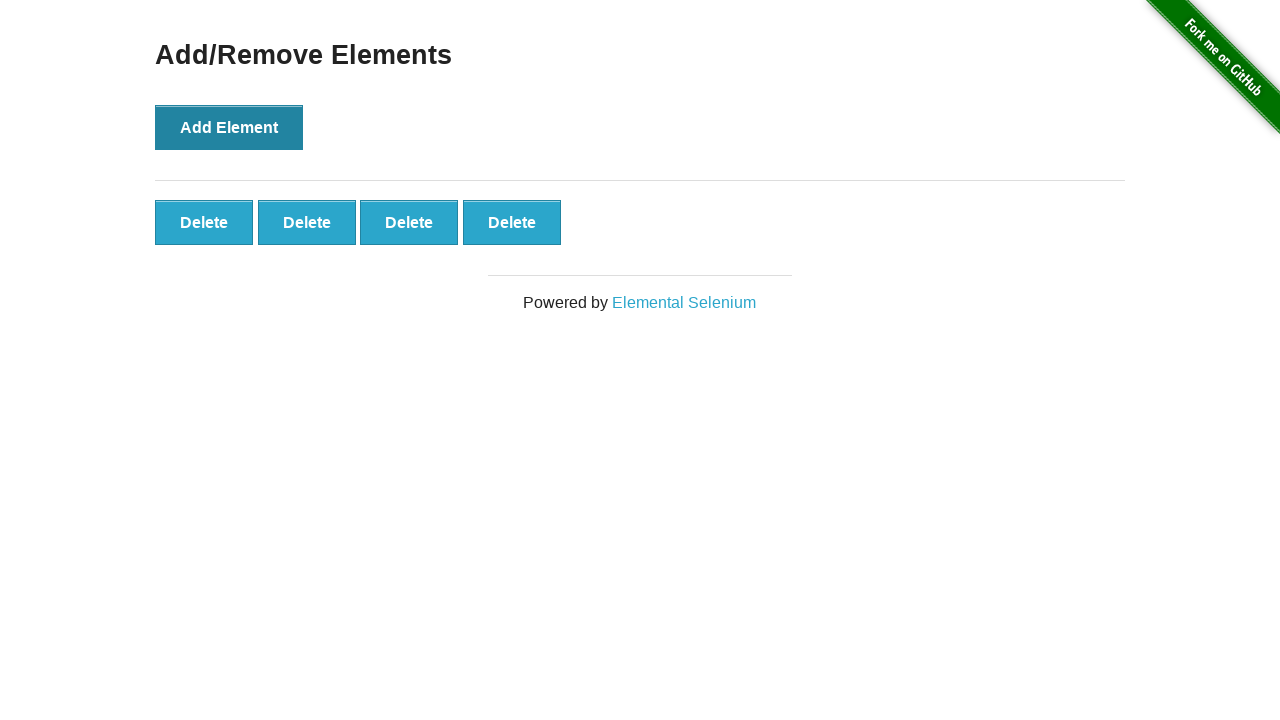

Clicked Add Element button (iteration 4 of 10) at (229, 127) on button[onclick='addElement()']
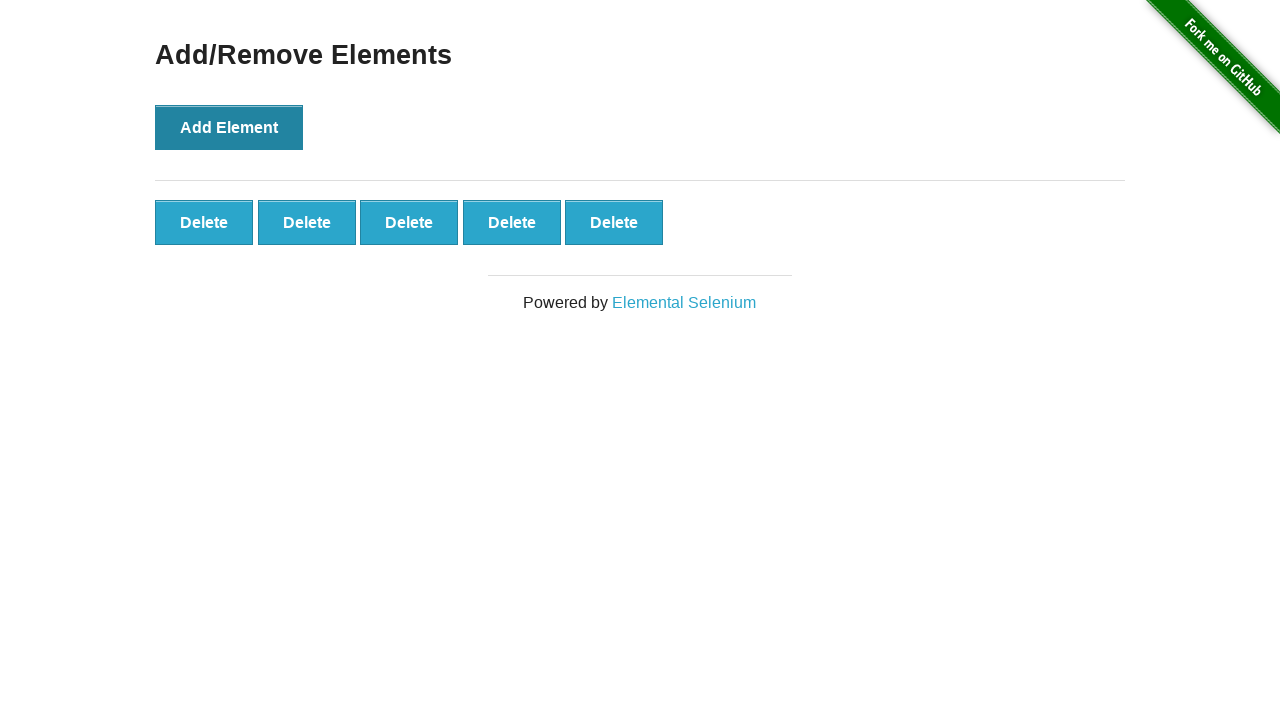

Clicked Add Element button (iteration 5 of 10) at (229, 127) on button[onclick='addElement()']
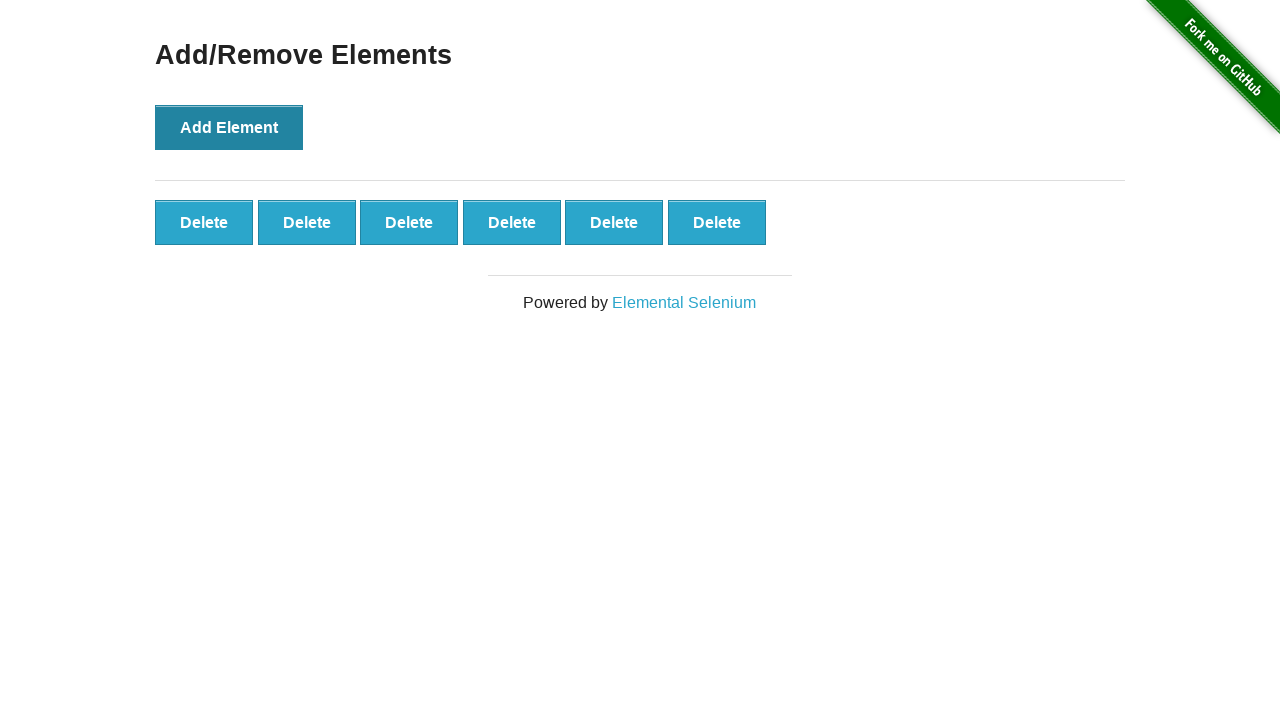

Clicked Add Element button (iteration 6 of 10) at (229, 127) on button[onclick='addElement()']
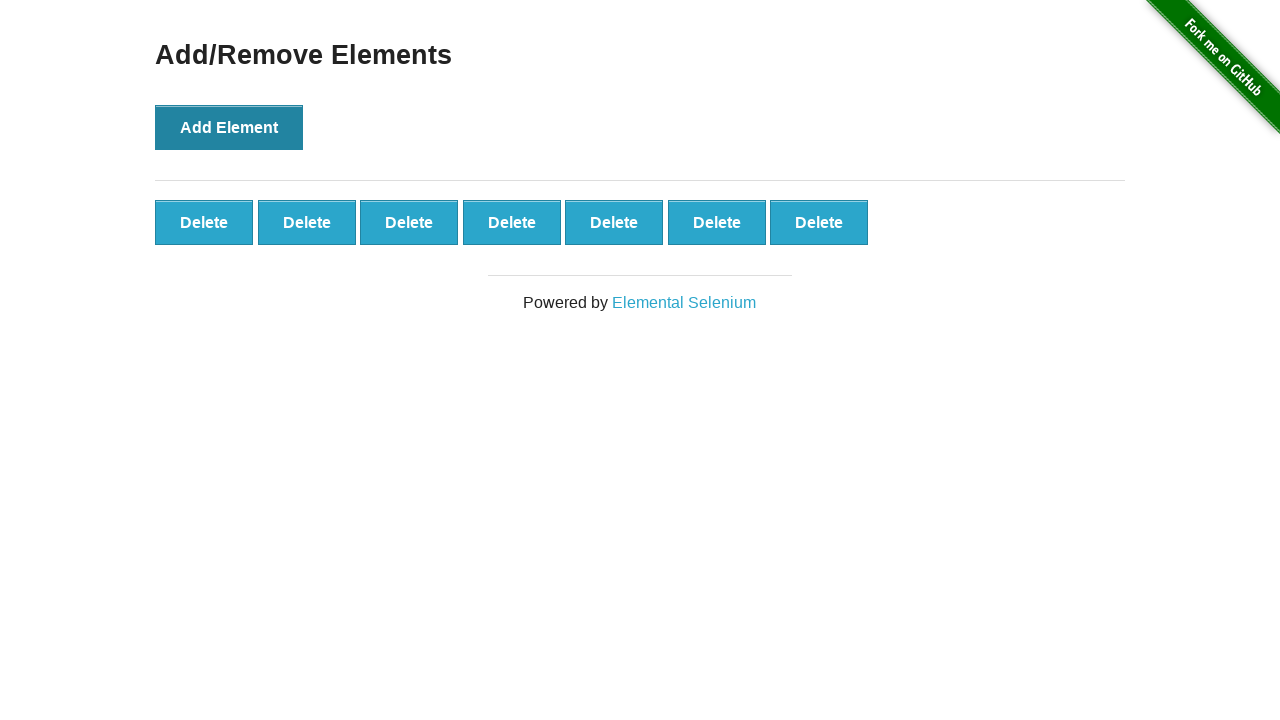

Clicked Add Element button (iteration 7 of 10) at (229, 127) on button[onclick='addElement()']
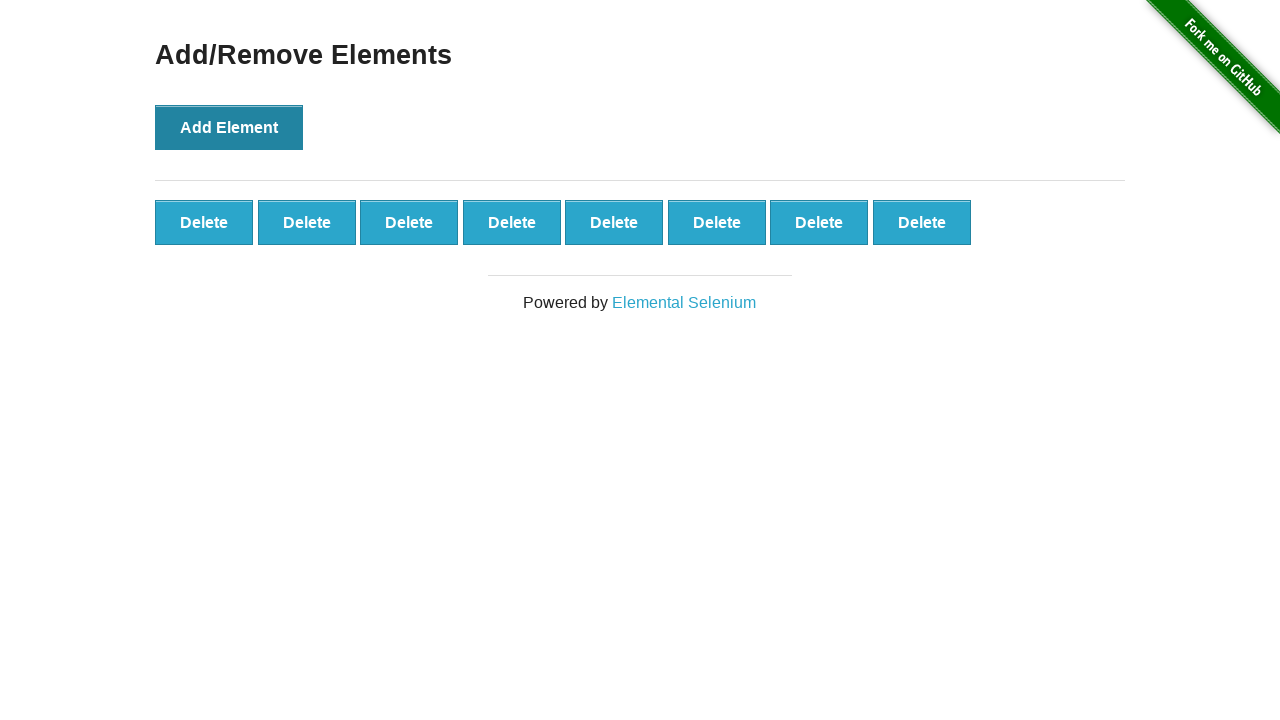

Clicked Add Element button (iteration 8 of 10) at (229, 127) on button[onclick='addElement()']
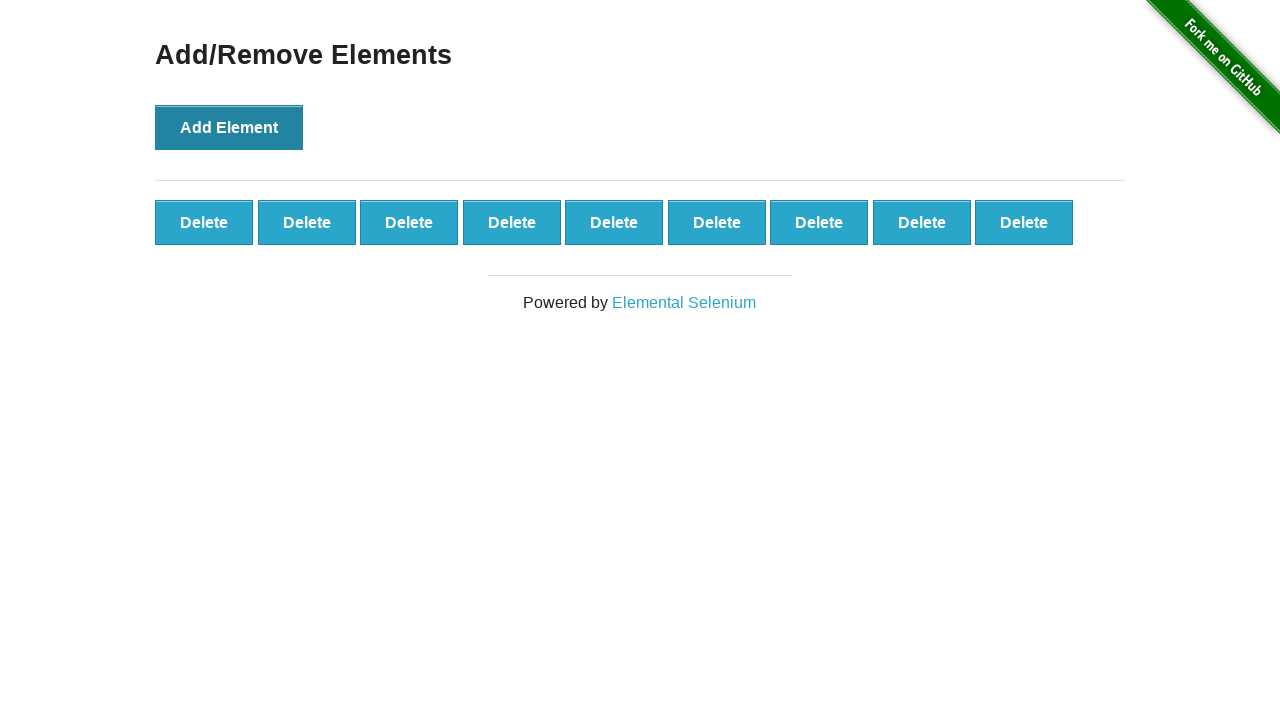

Clicked Add Element button (iteration 9 of 10) at (229, 127) on button[onclick='addElement()']
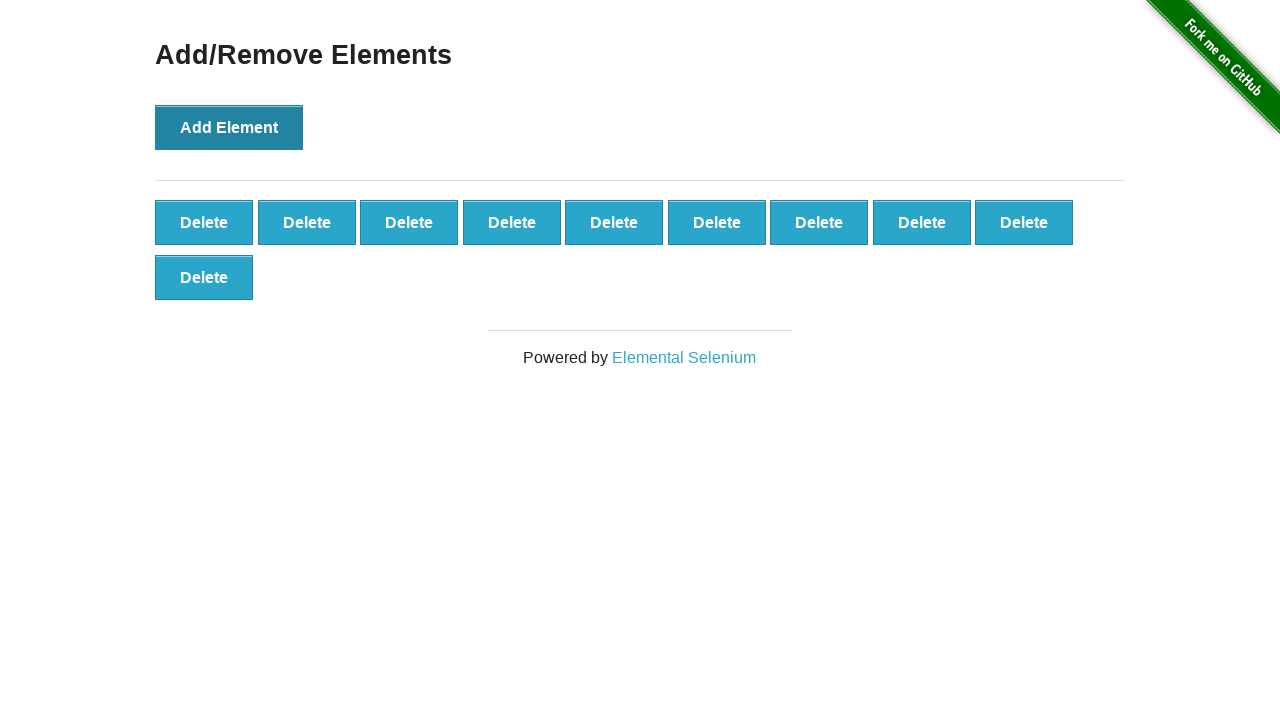

Clicked Add Element button (iteration 10 of 10) at (229, 127) on button[onclick='addElement()']
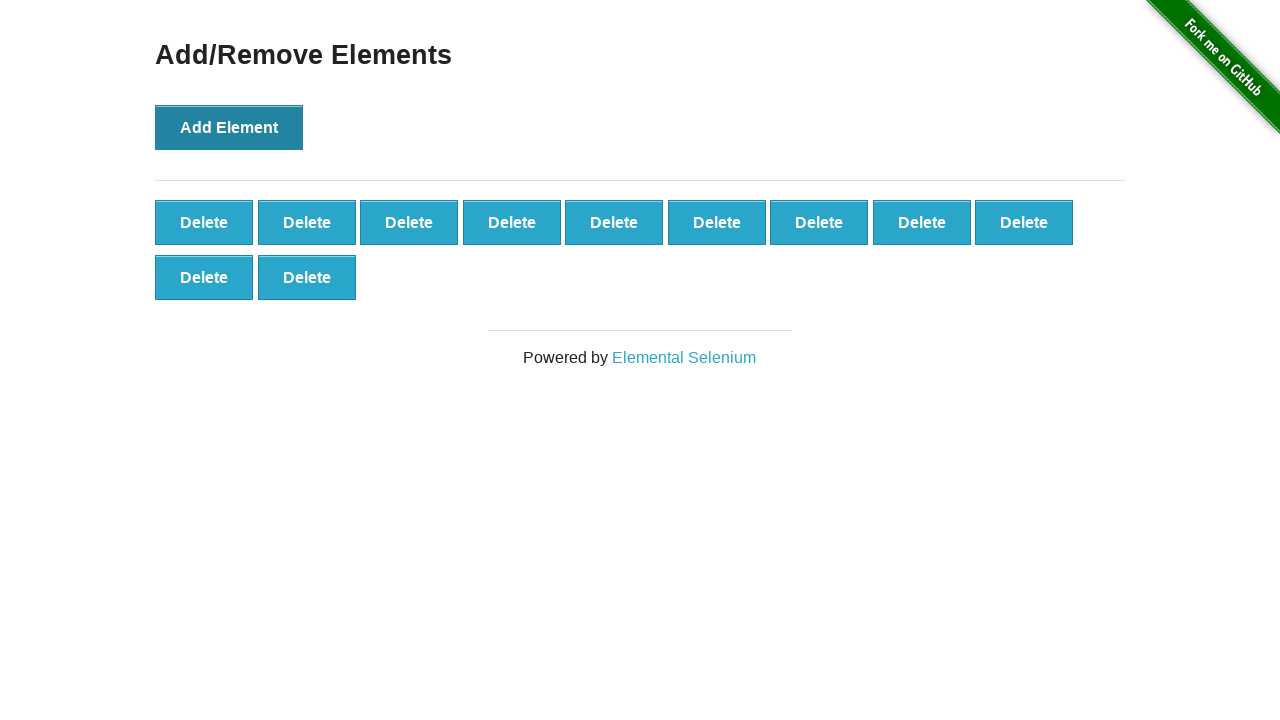

Delete buttons are now visible
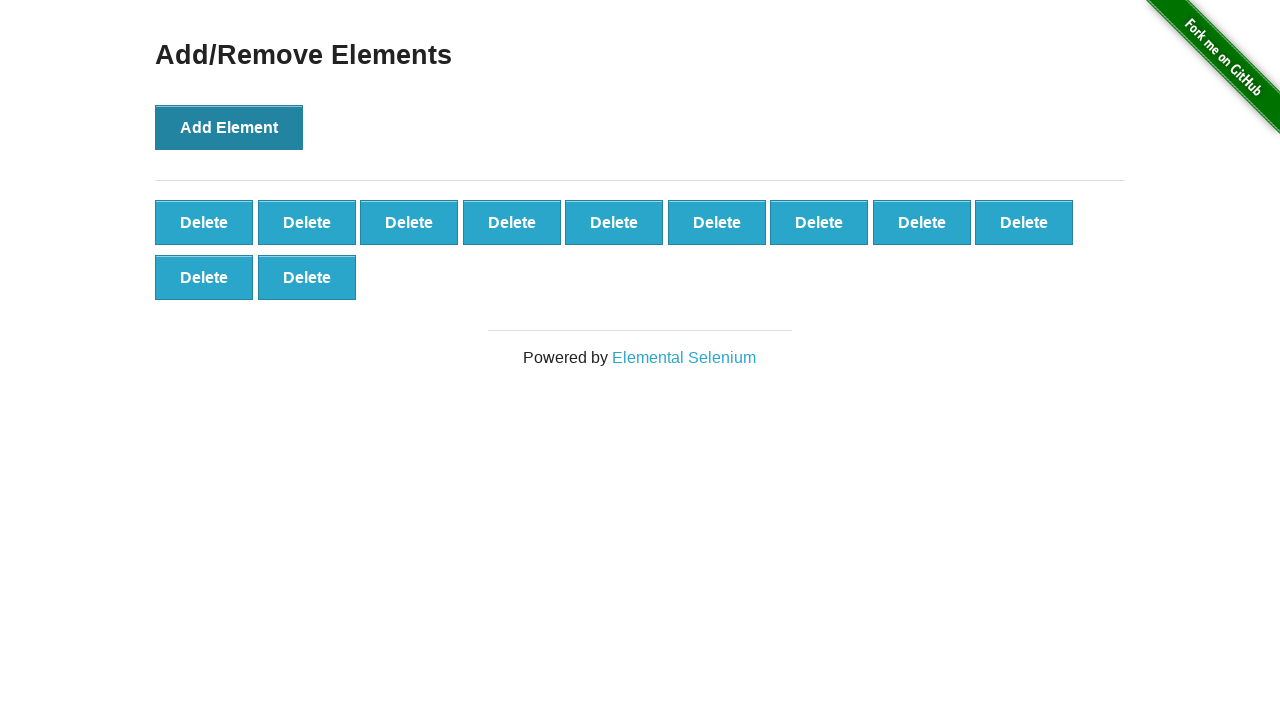

Clicked Delete button (removal 1 of 11) at (204, 222) on .added-manually >> nth=0
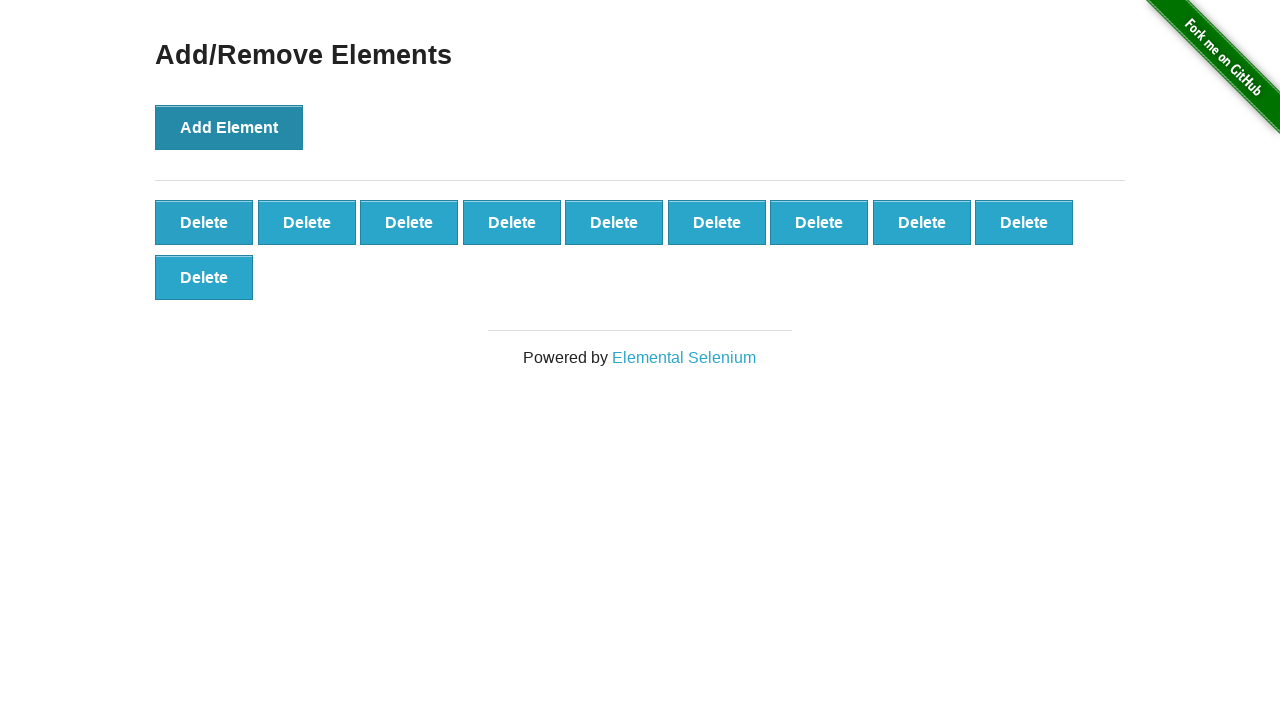

Clicked Delete button (removal 2 of 11) at (204, 222) on .added-manually >> nth=0
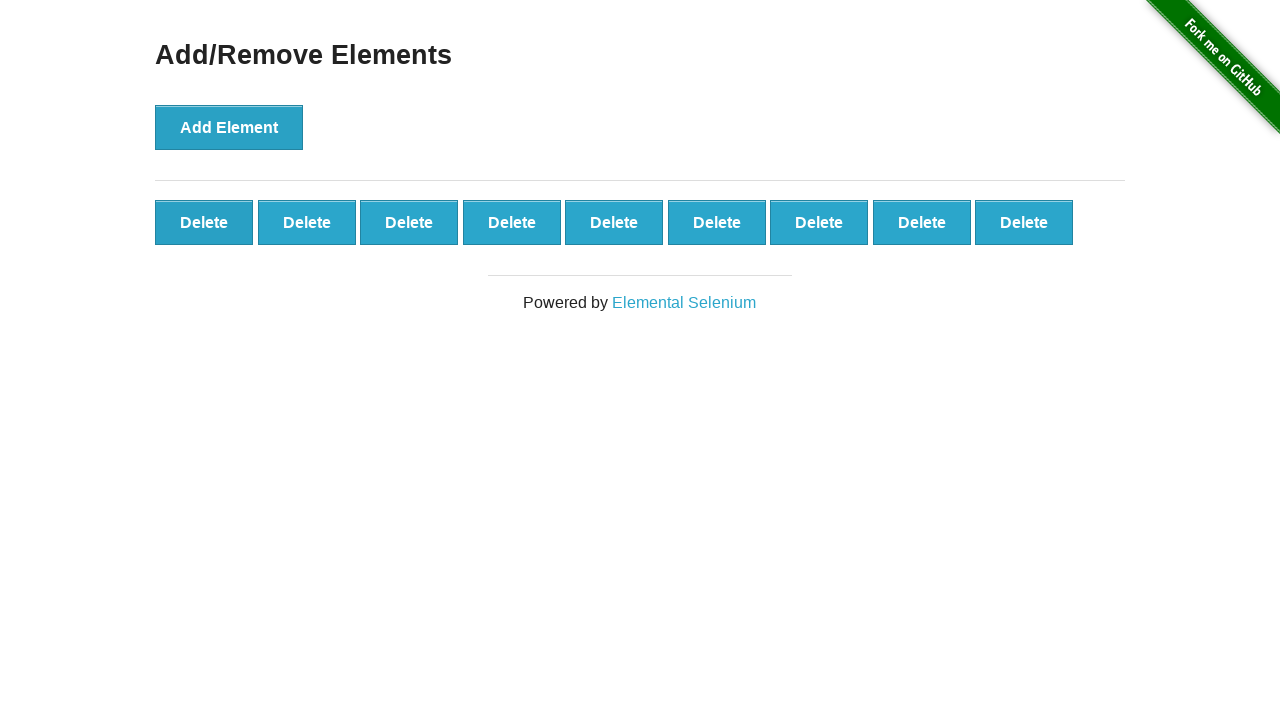

Clicked Delete button (removal 3 of 11) at (204, 222) on .added-manually >> nth=0
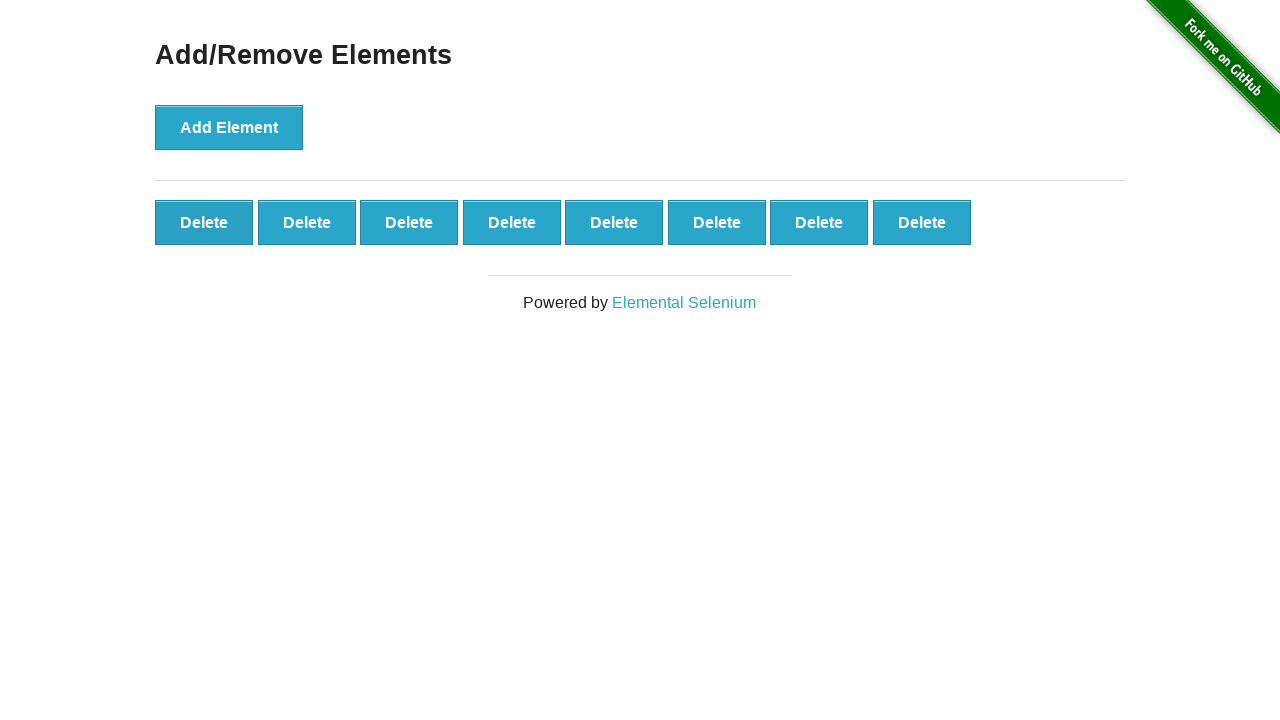

Clicked Delete button (removal 4 of 11) at (204, 222) on .added-manually >> nth=0
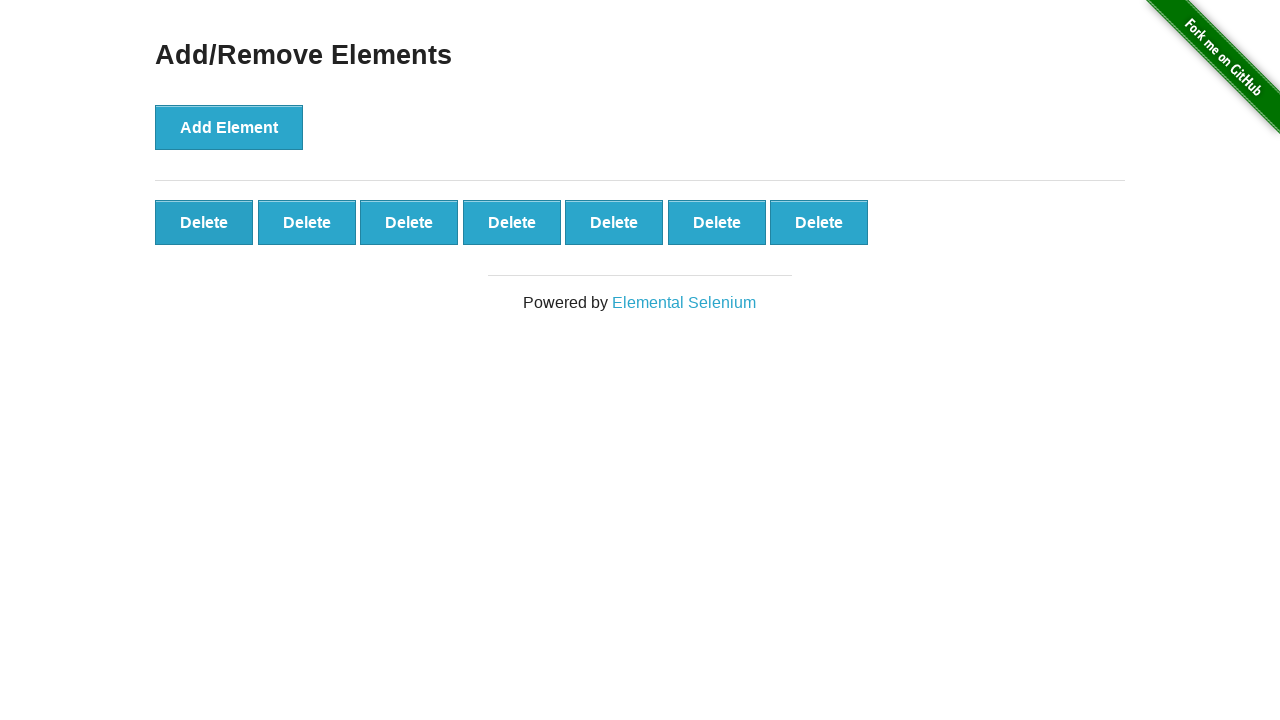

Clicked Delete button (removal 5 of 11) at (204, 222) on .added-manually >> nth=0
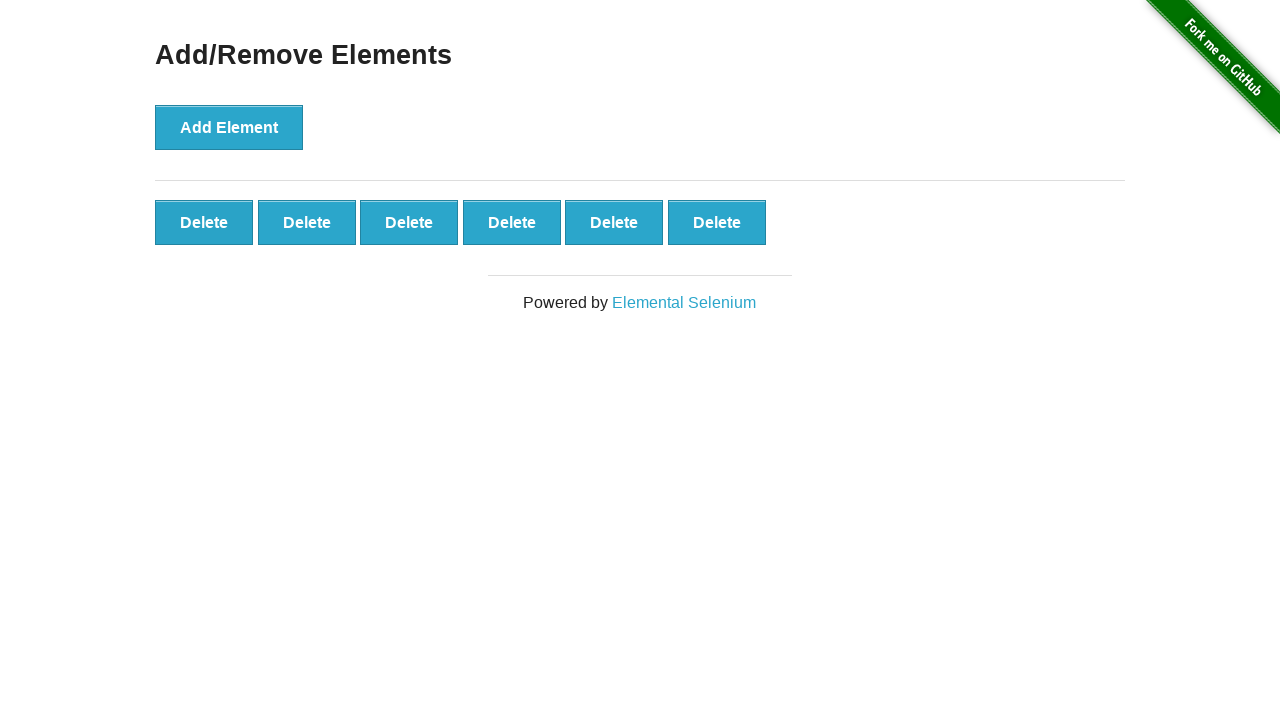

Clicked Delete button (removal 6 of 11) at (204, 222) on .added-manually >> nth=0
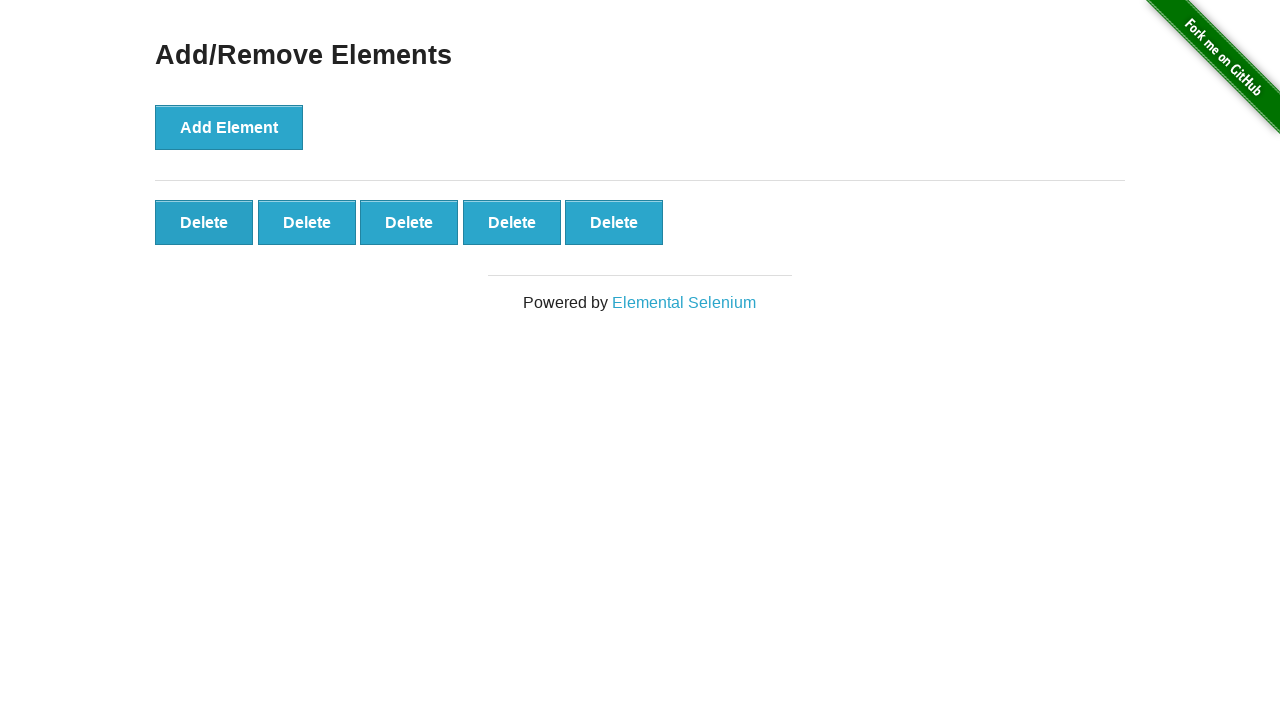

Clicked Delete button (removal 7 of 11) at (204, 222) on .added-manually >> nth=0
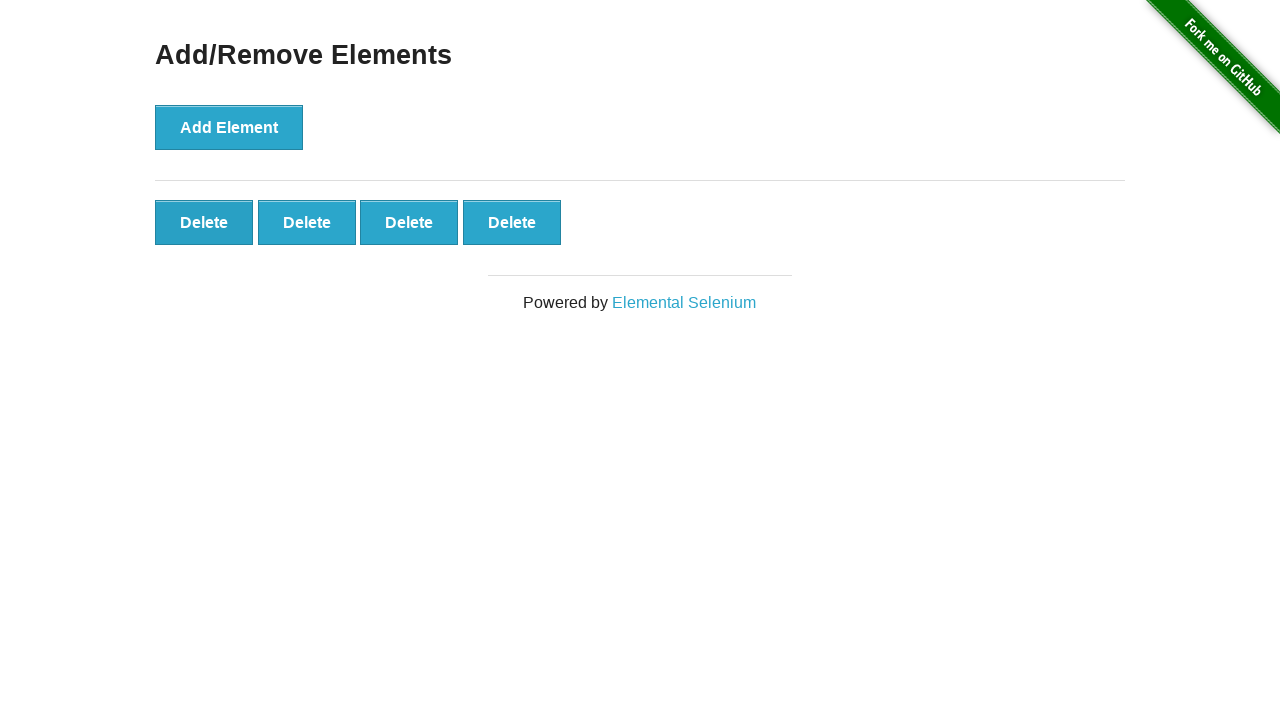

Clicked Delete button (removal 8 of 11) at (204, 222) on .added-manually >> nth=0
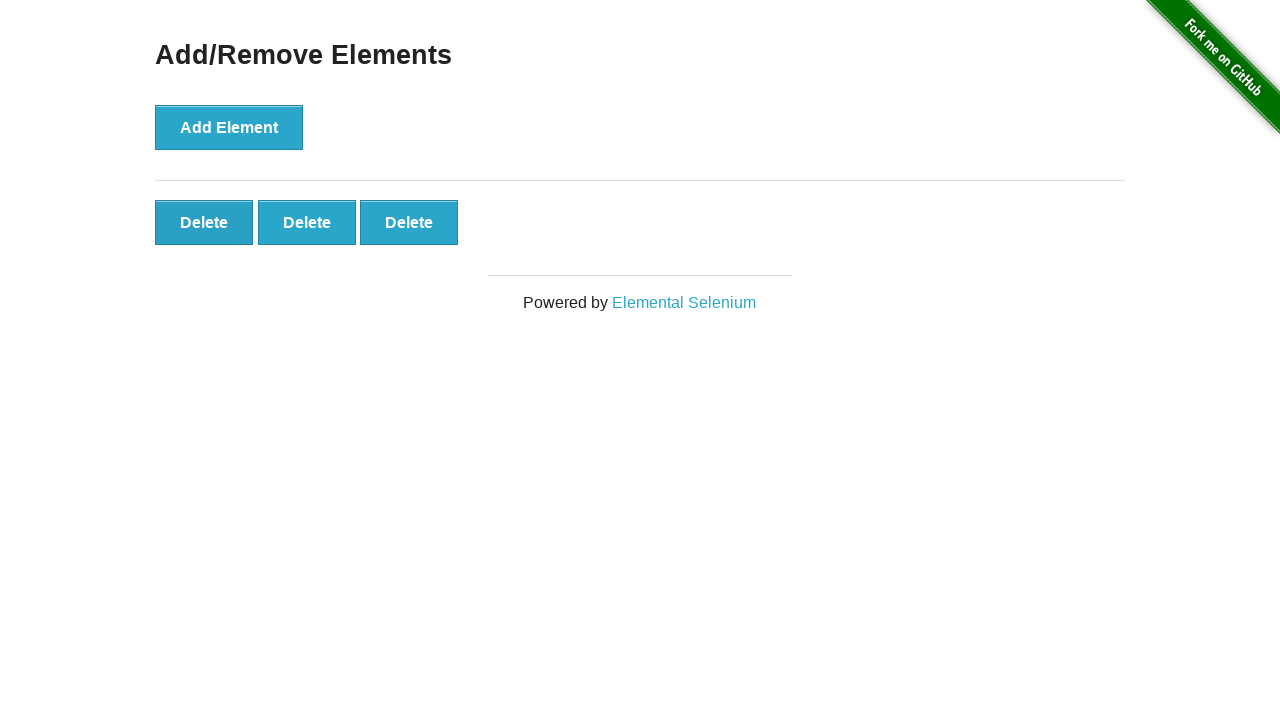

Clicked Delete button (removal 9 of 11) at (204, 222) on .added-manually >> nth=0
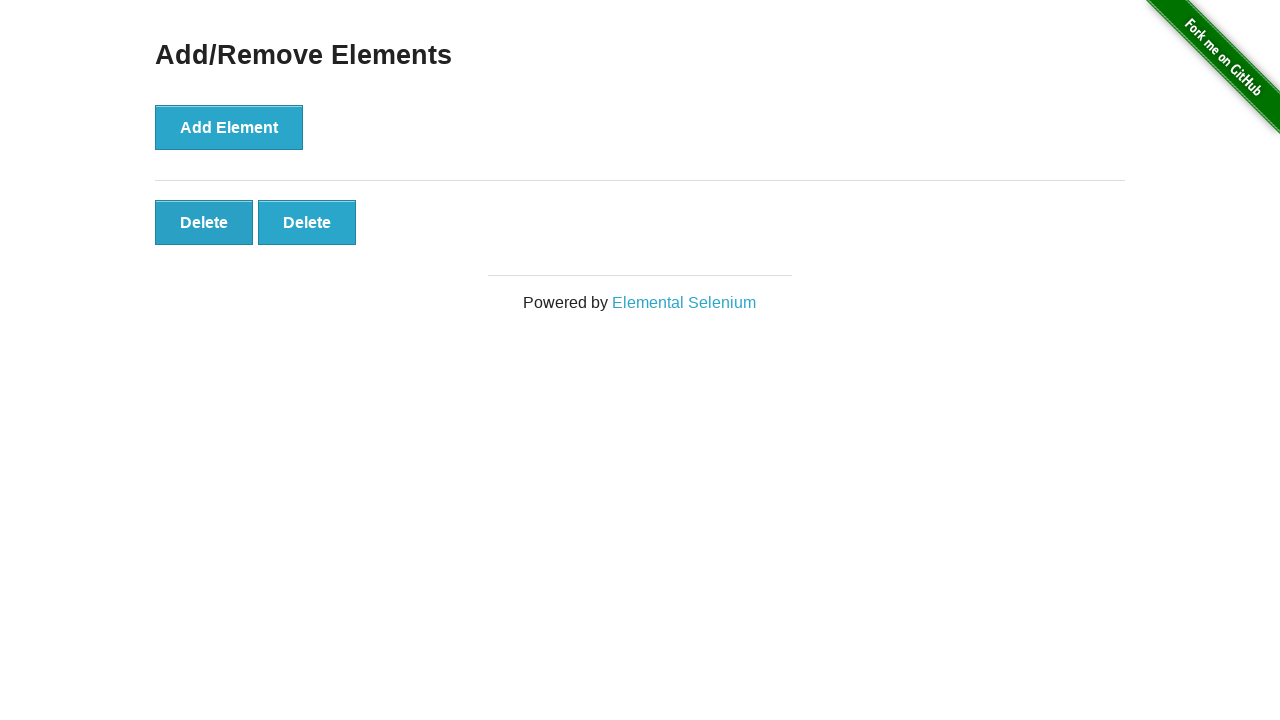

Clicked Delete button (removal 10 of 11) at (204, 222) on .added-manually >> nth=0
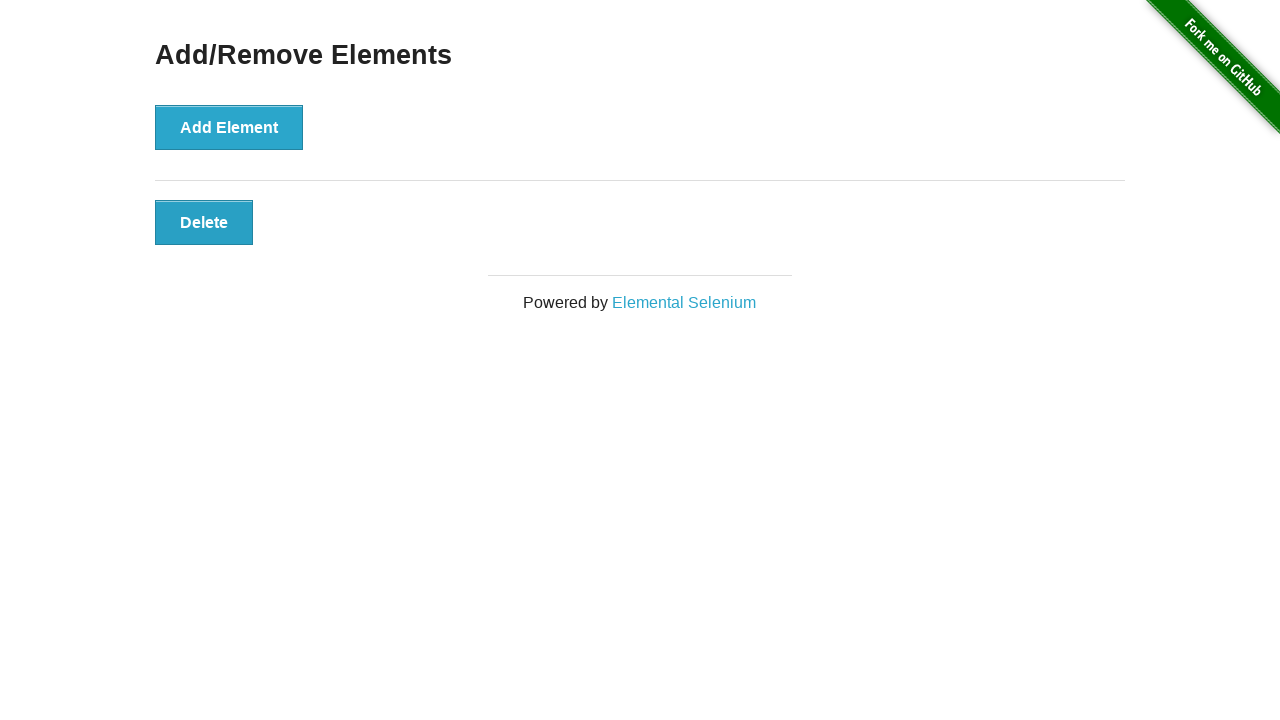

Clicked Delete button (removal 11 of 11) at (204, 222) on .added-manually >> nth=0
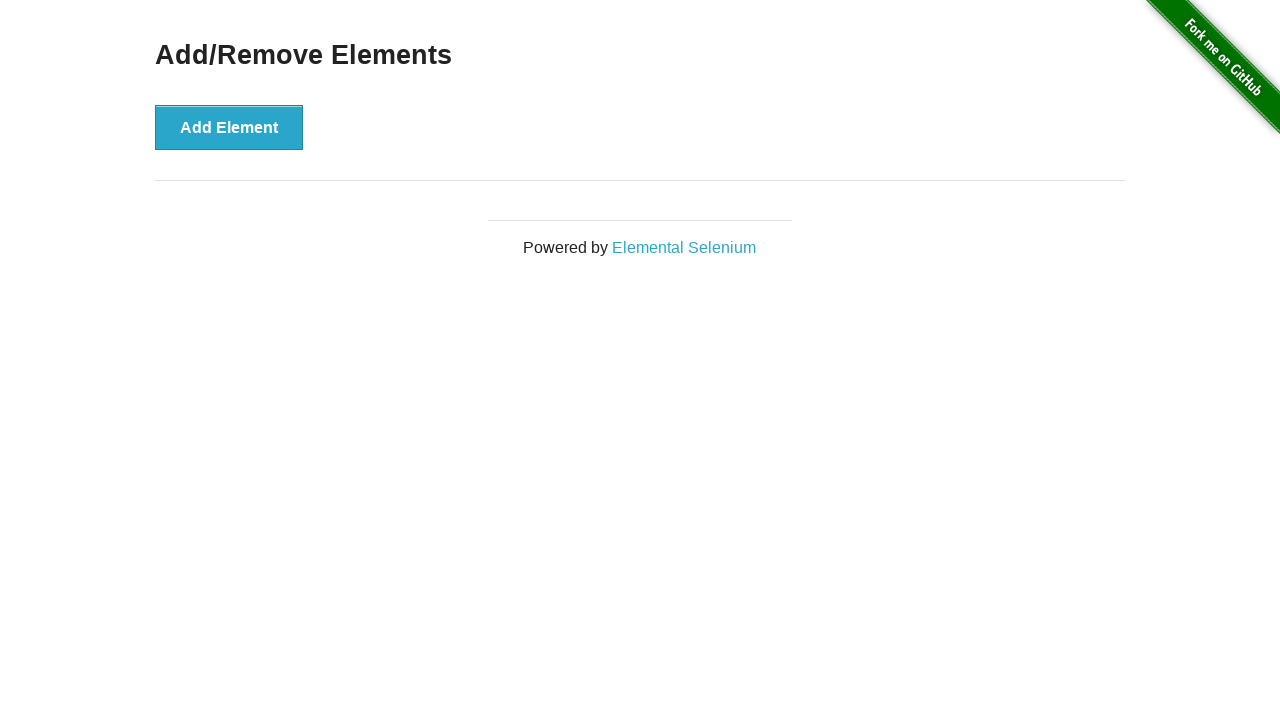

Verified all Delete buttons have been removed
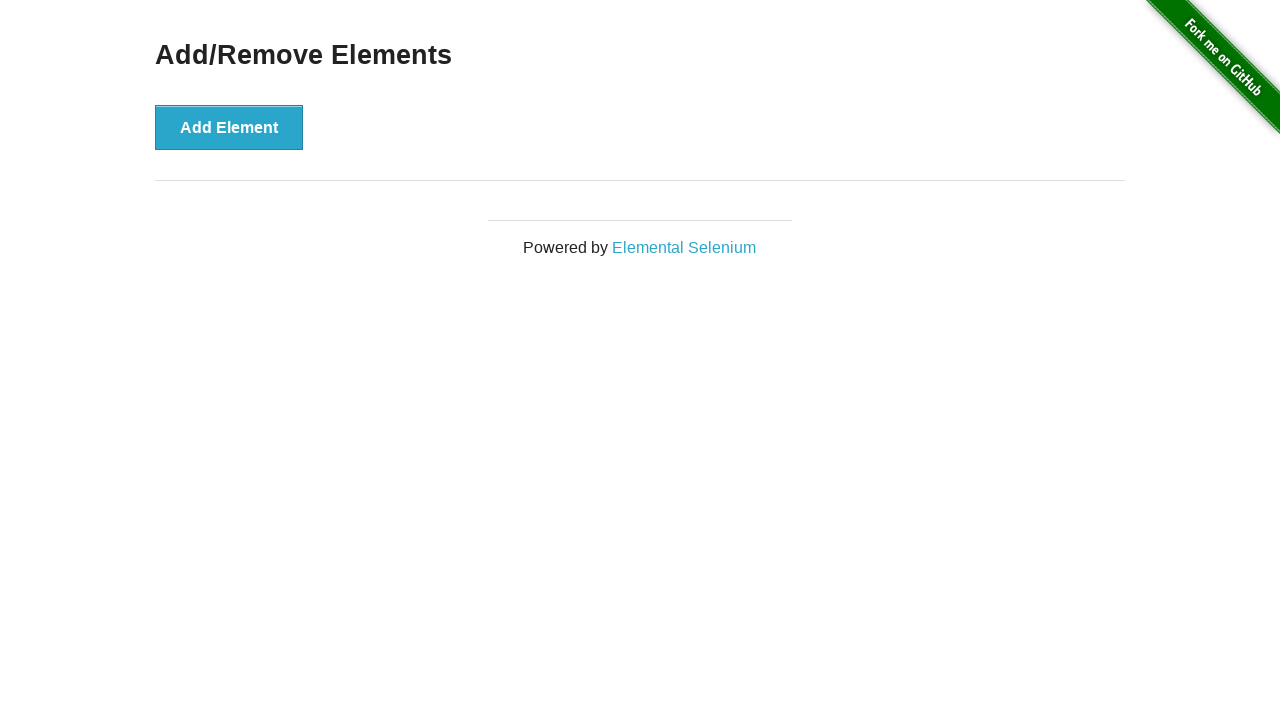

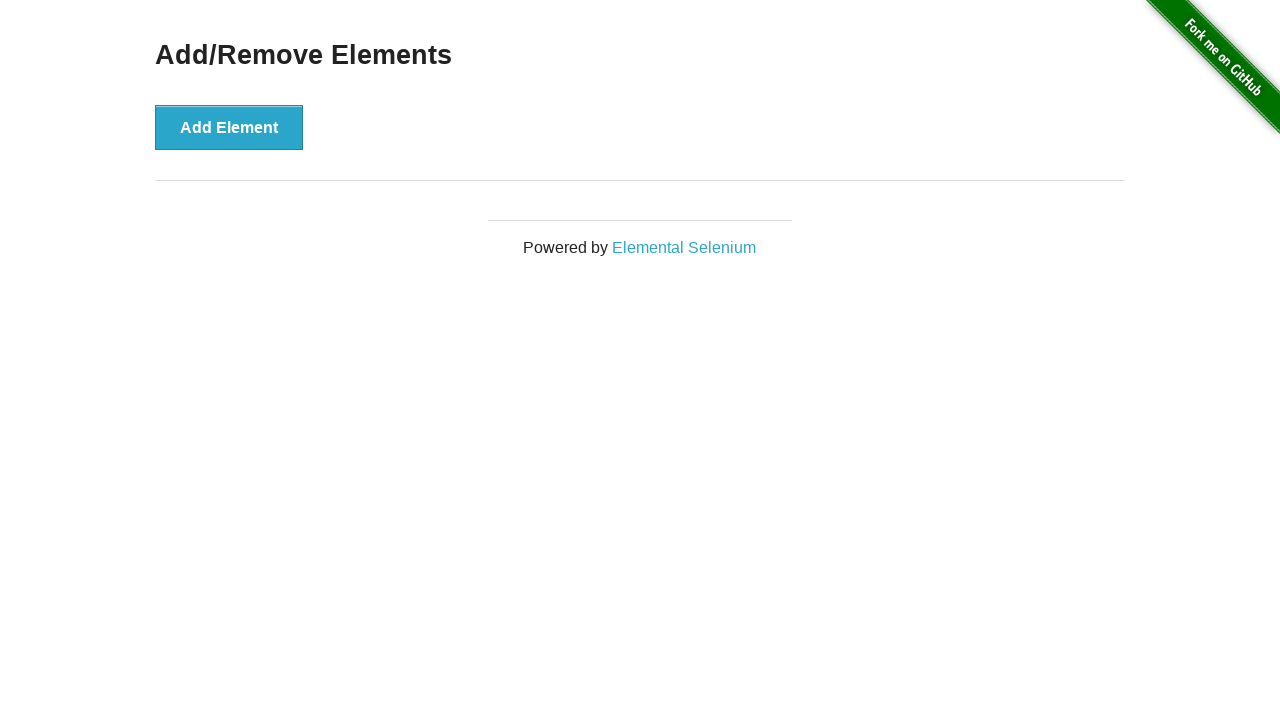